Tests browser window handling by navigating to the Alerts, Frame & Windows section, clicking to open a new tab, switching to the new tab, and verifying the message displayed on the new page.

Starting URL: https://demoqa.com/

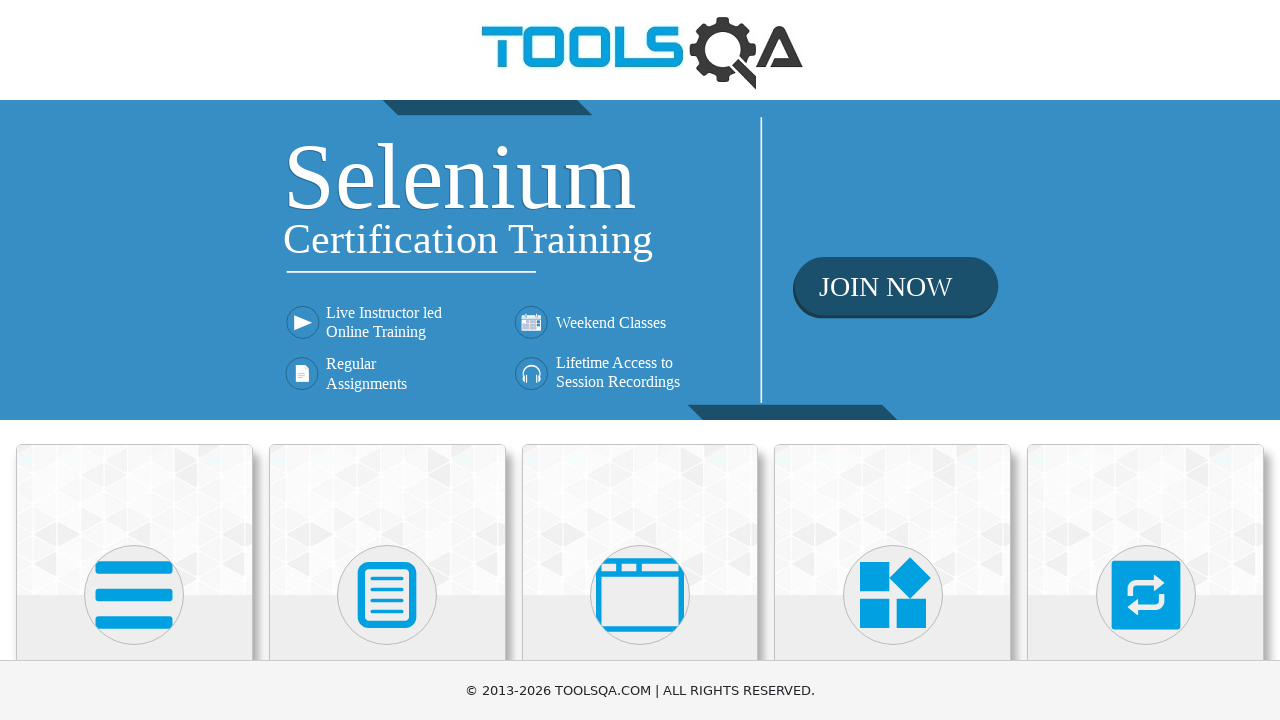

Clicked on 'Alerts, Frame & Windows' card at (640, 360) on text=Alerts, Frame & Windows
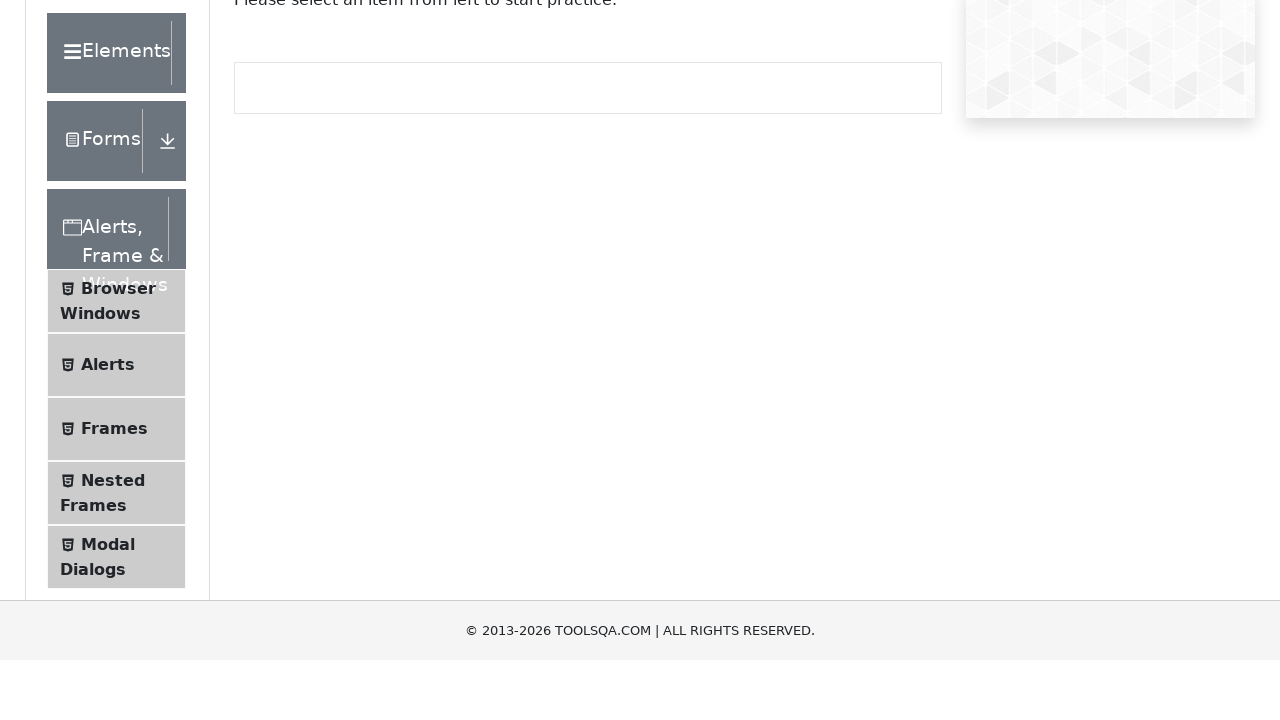

Clicked on 'Browser Windows' menu item at (118, 424) on text=Browser Windows
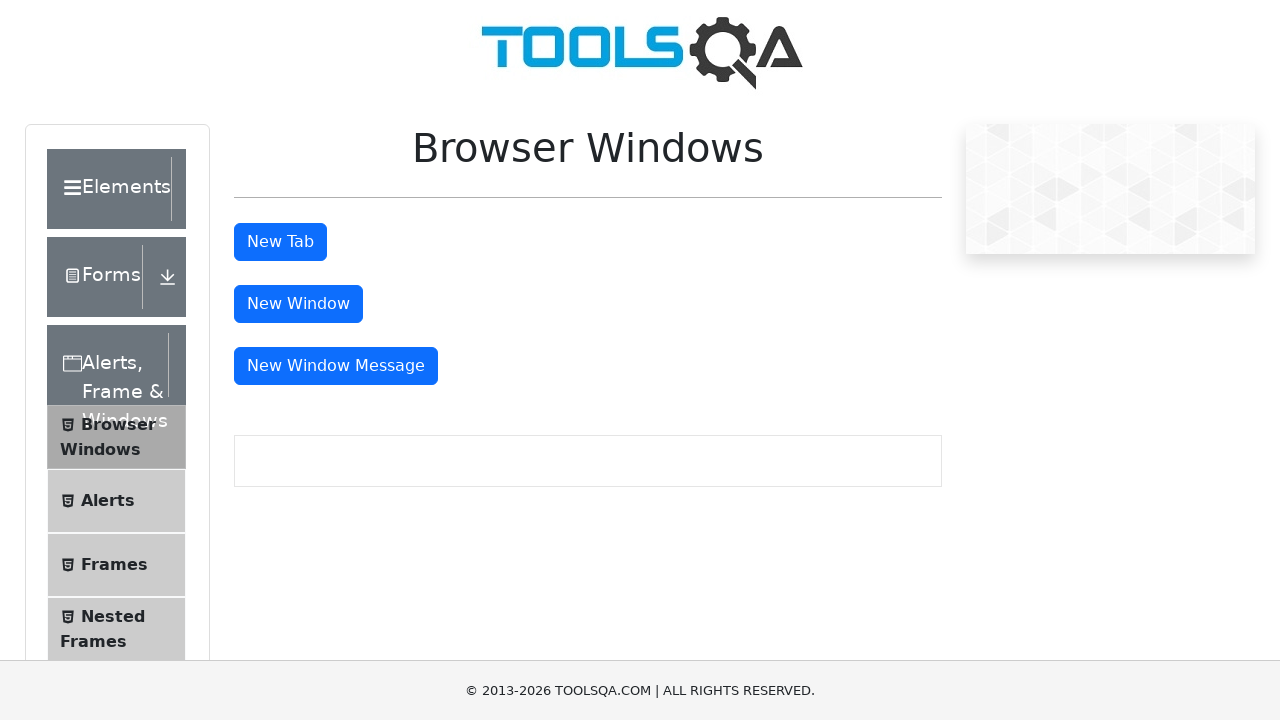

Clicked 'New Tab' button to open a new tab at (280, 242) on #tabButton
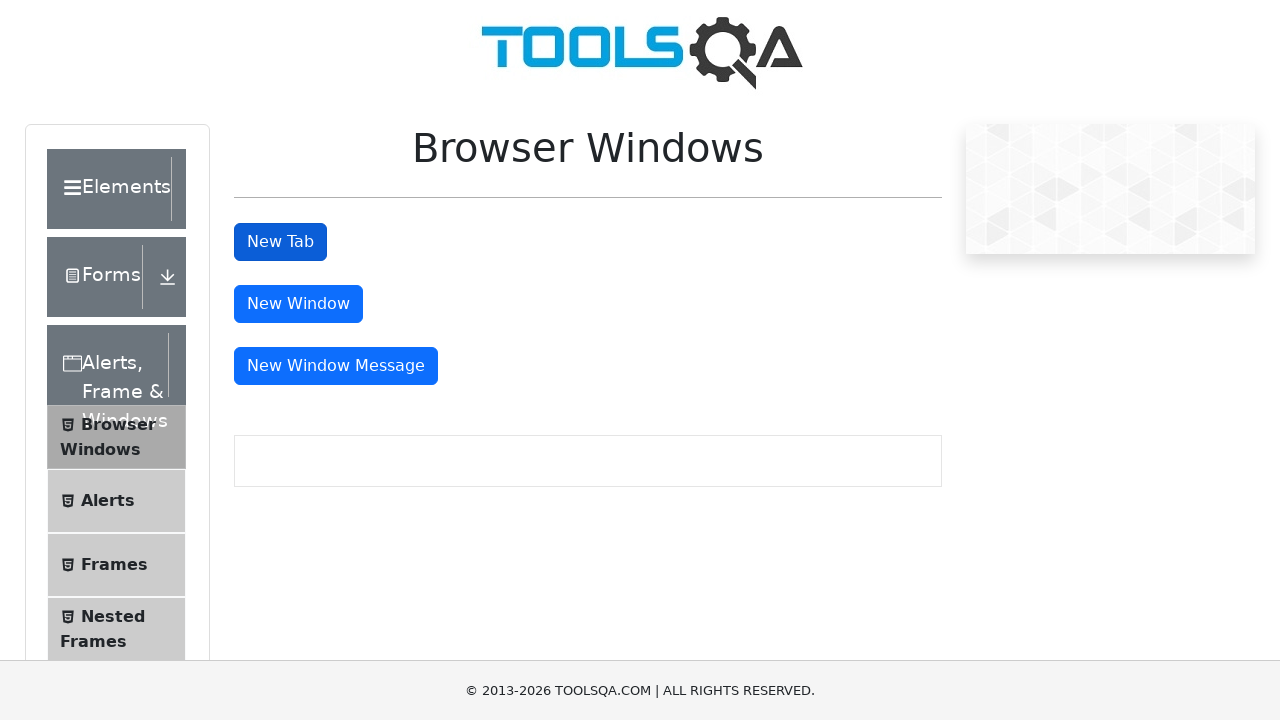

Switched to the newly opened tab
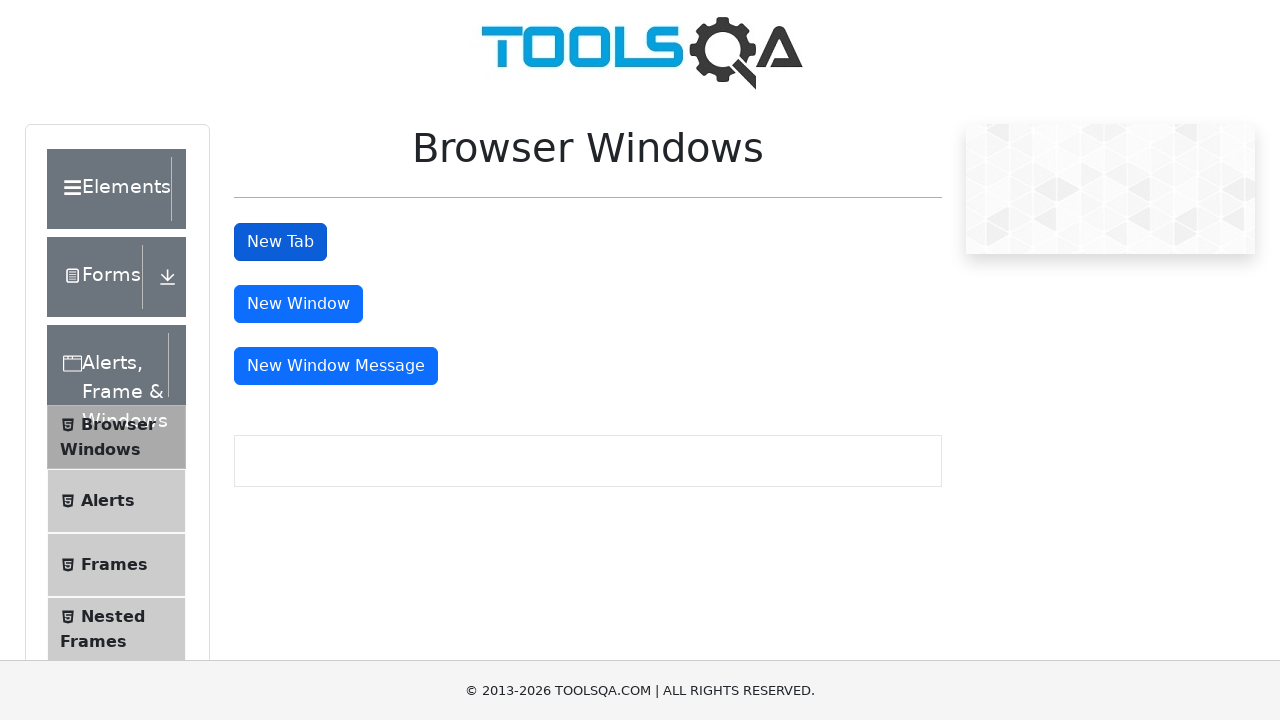

New page loaded completely
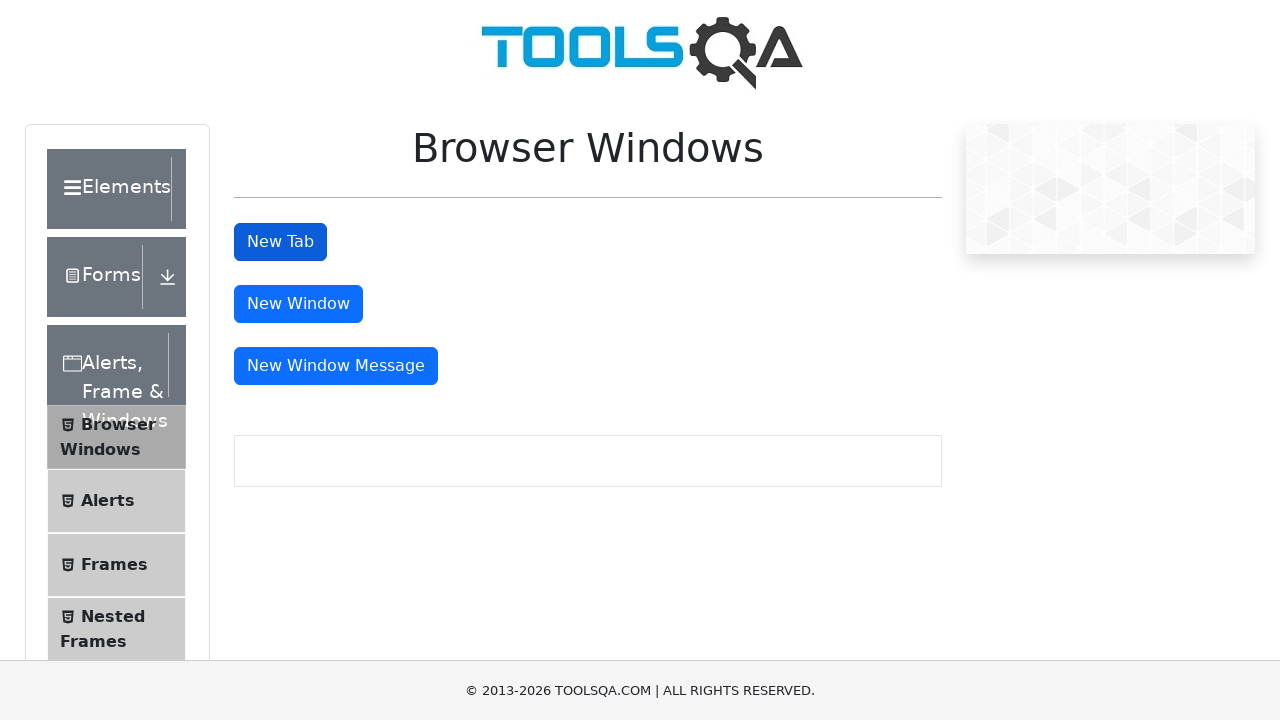

Located the sample heading element on the new page
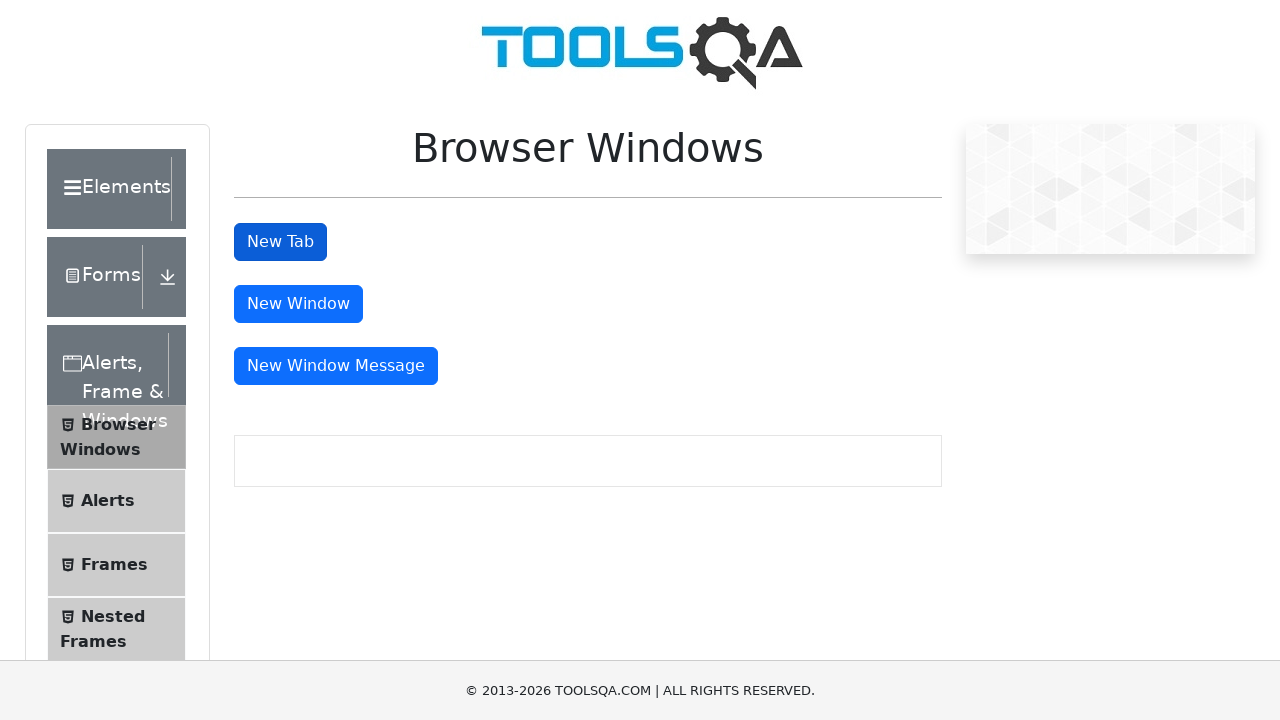

Retrieved text content: 'This is a sample page'
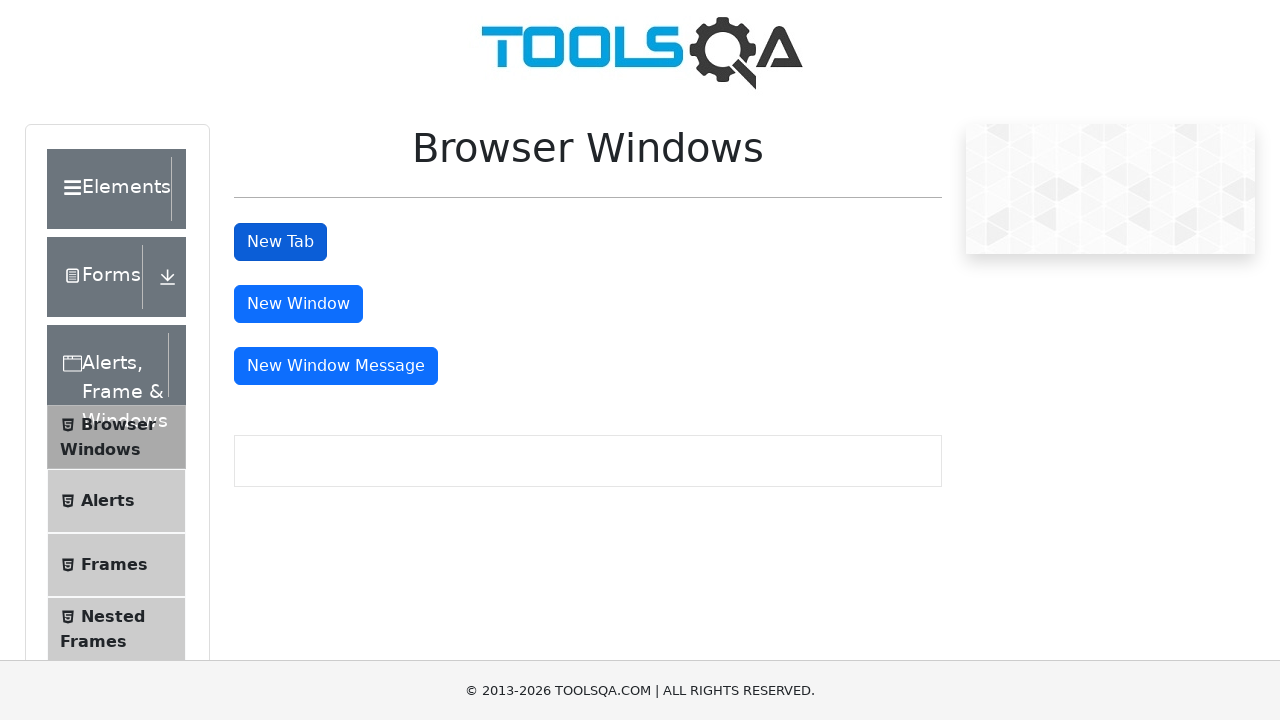

Verified message equals 'This is a sample page'
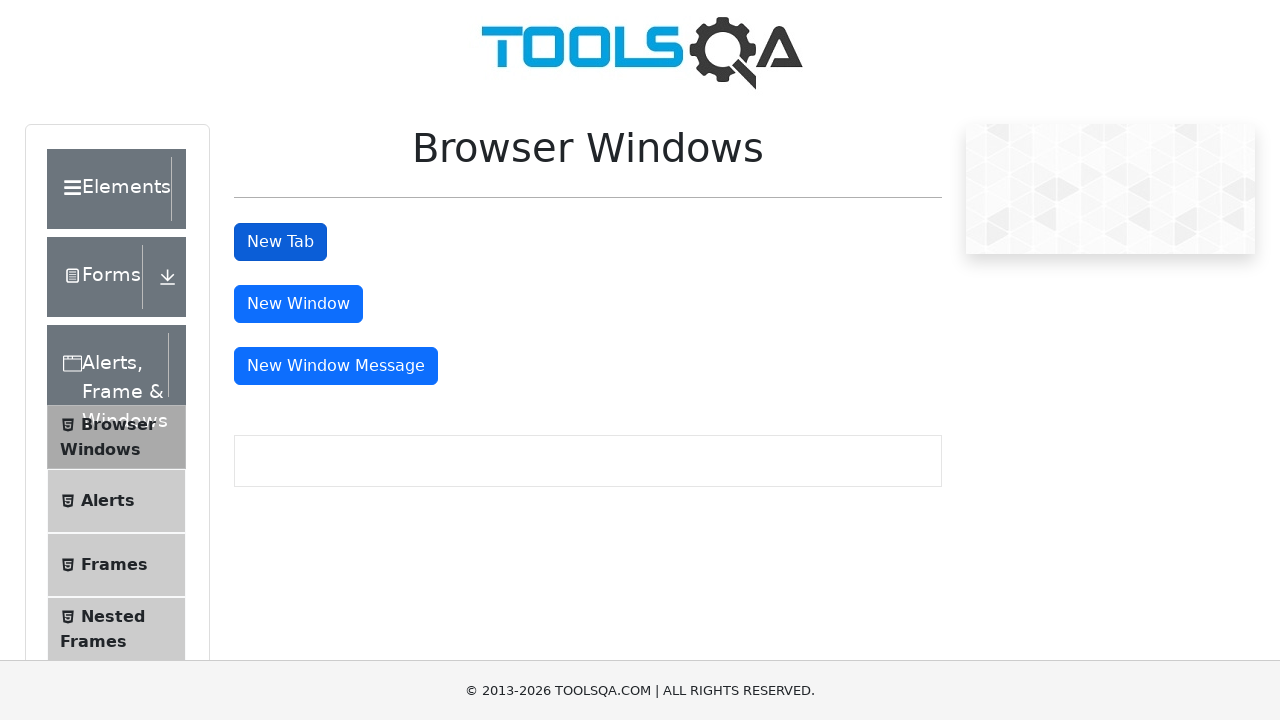

Closed the new tab
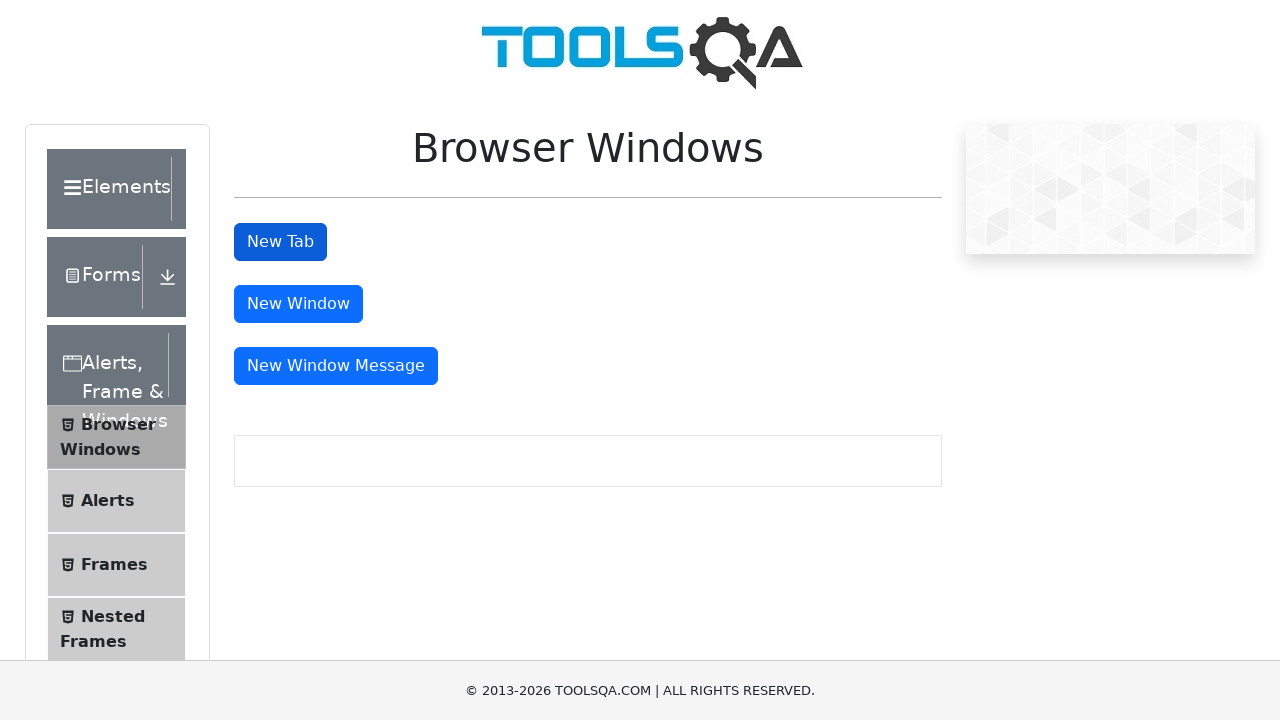

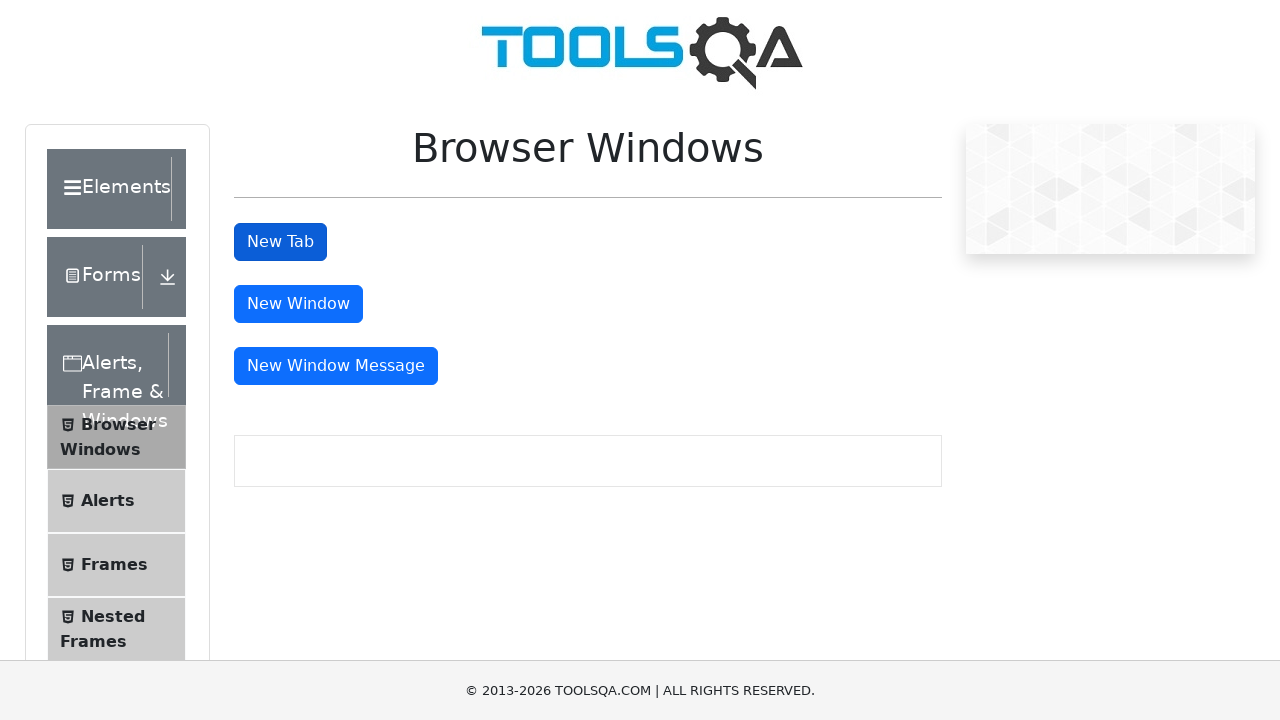